Tests custom checkbox and radio button interactions on W3Schools by unchecking, checking, and selecting various inputs.

Starting URL: https://www.w3schools.com/howto/howto_css_custom_checkbox.asp

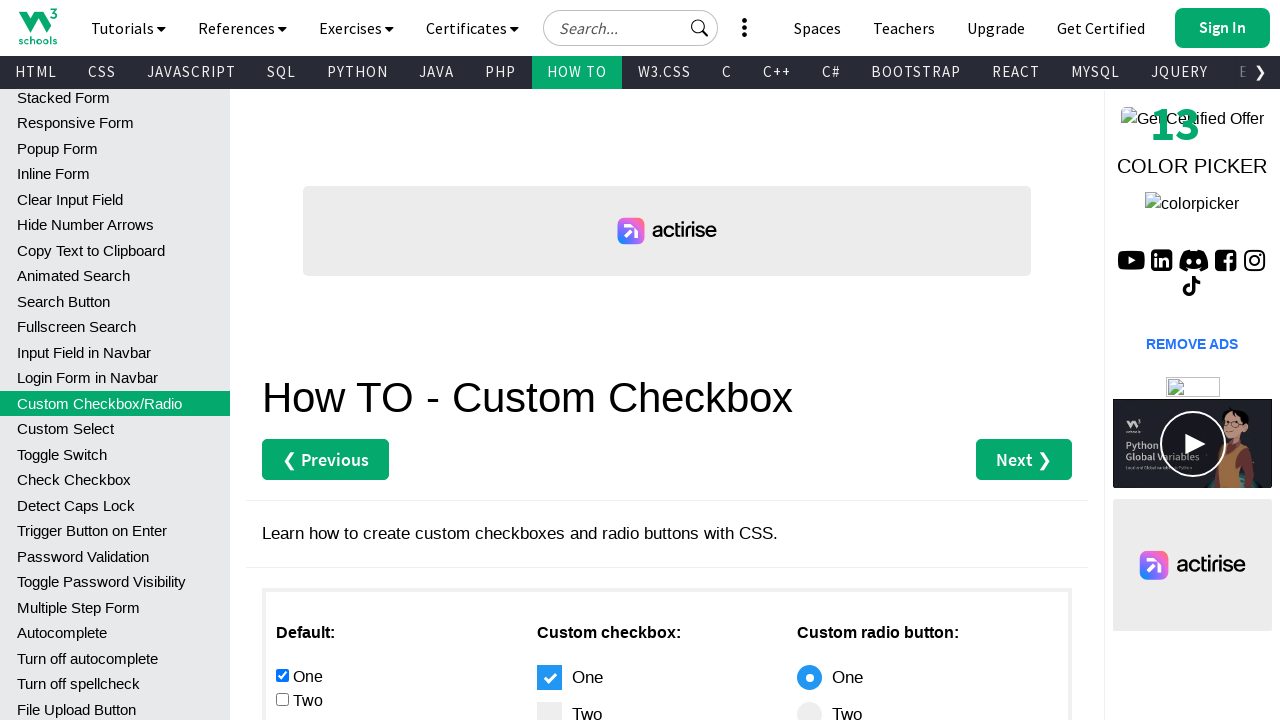

Waited for main page content to load
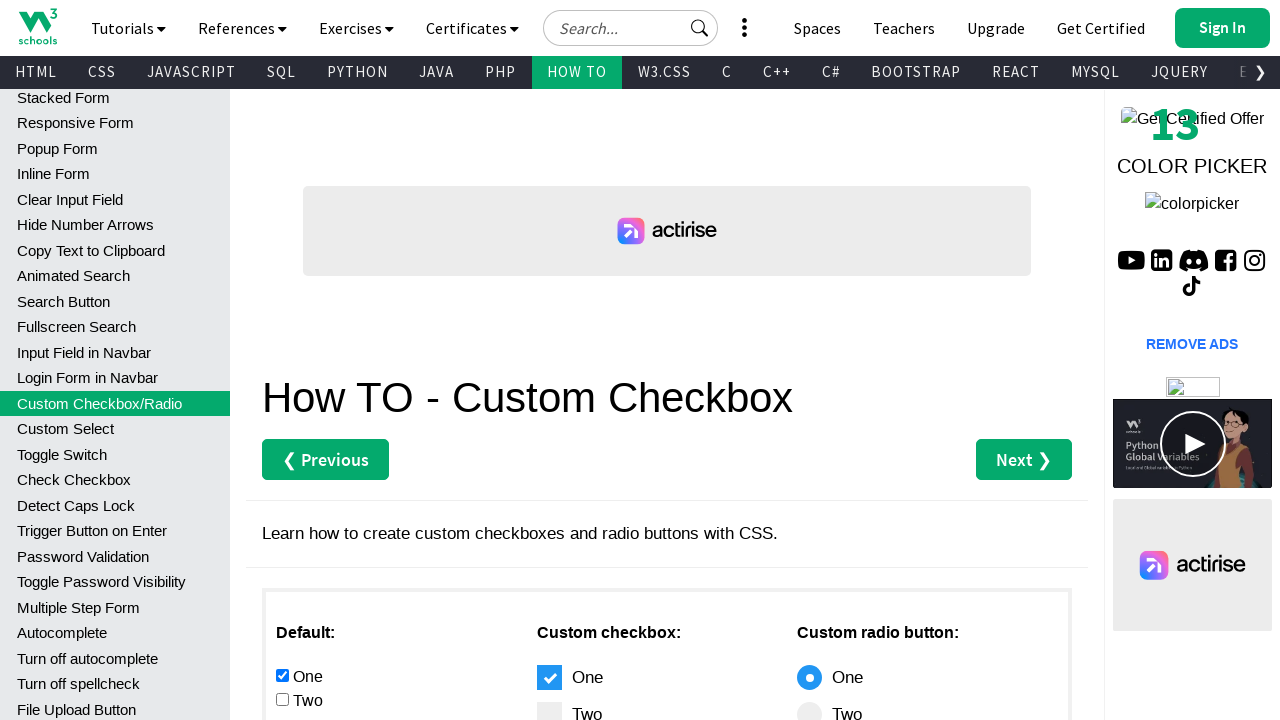

Located all checkbox elements
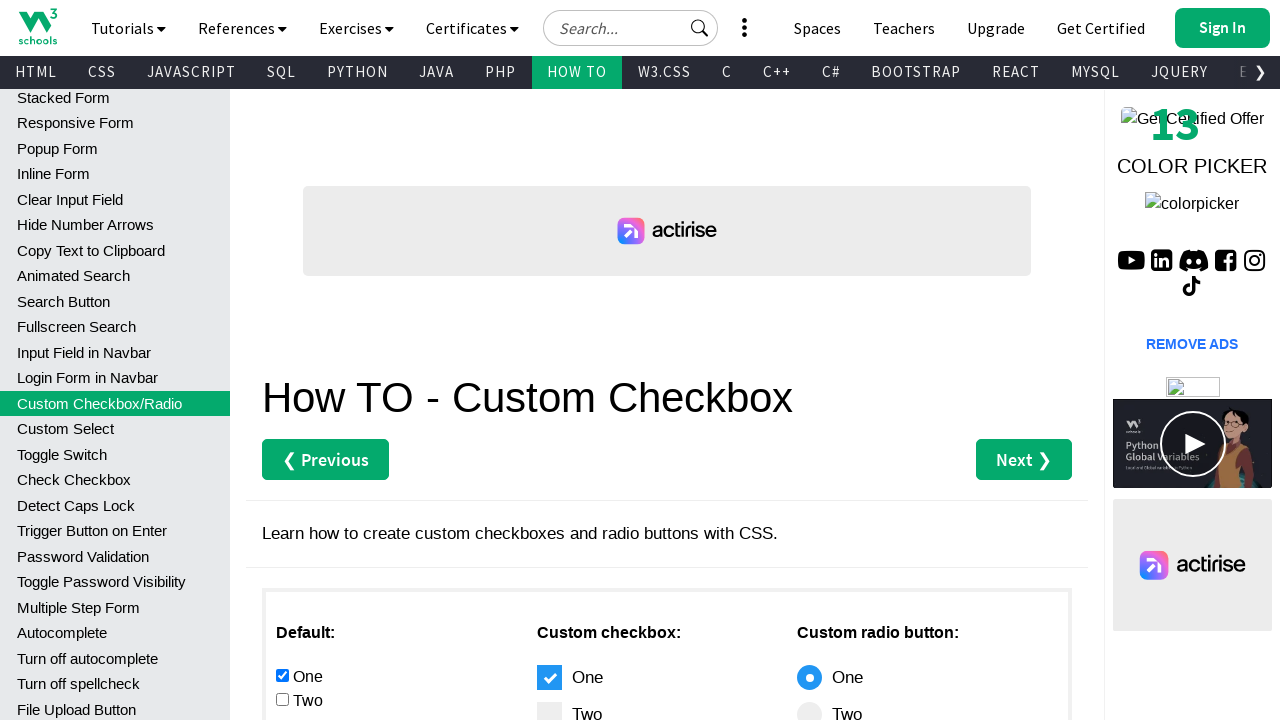

Unchecked the first checkbox at (282, 675) on #main div :nth-child(1) input[type="checkbox"] >> nth=0
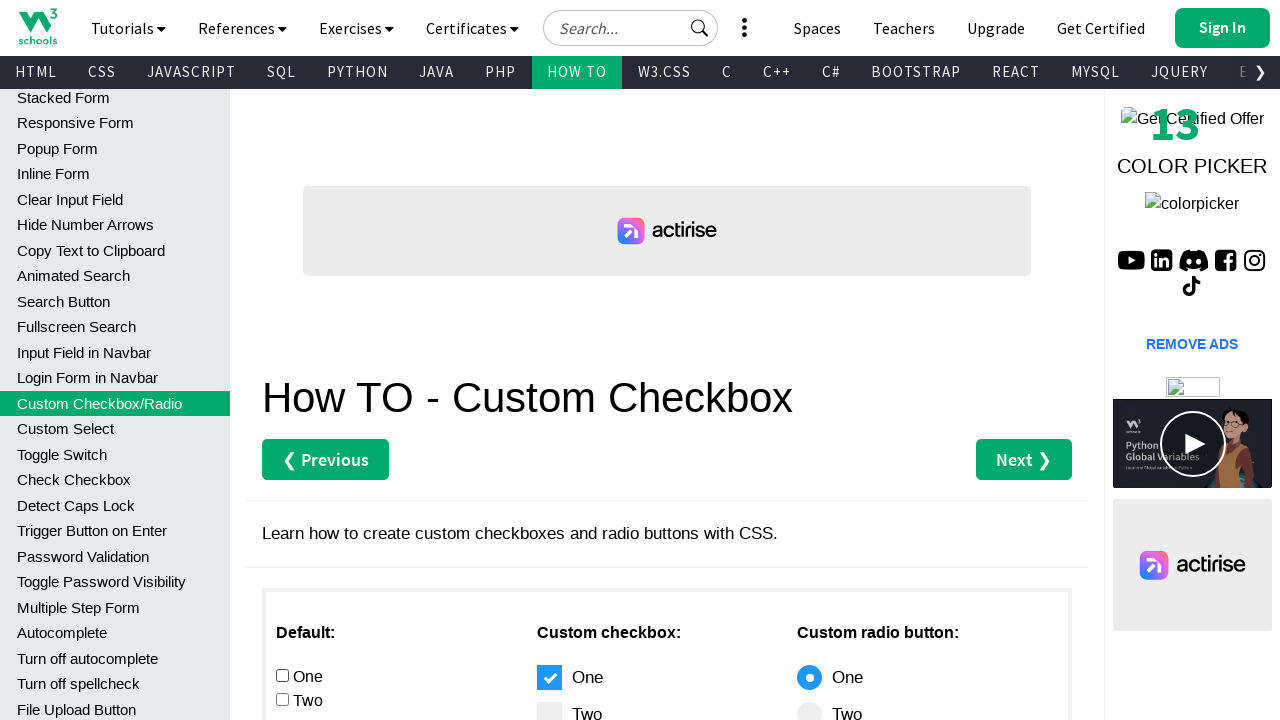

Checked the second checkbox at (282, 699) on #main div :nth-child(1) input[type="checkbox"] >> nth=1
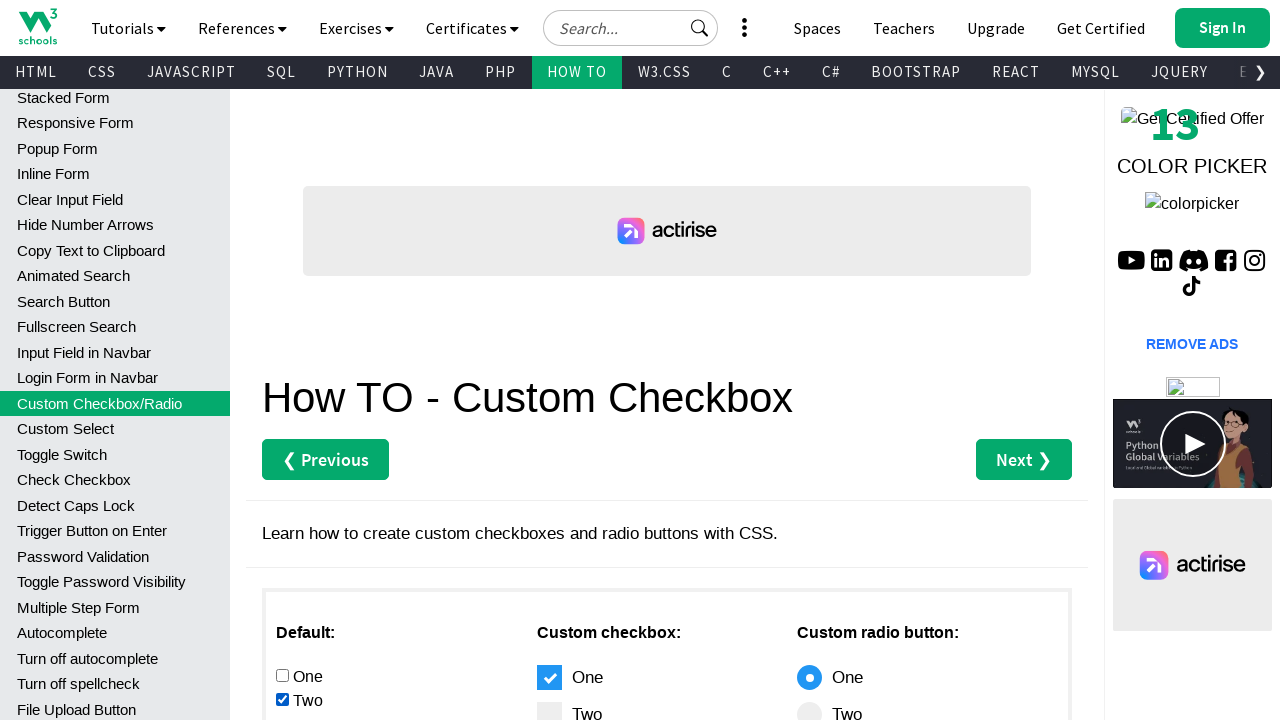

Located all radio button elements
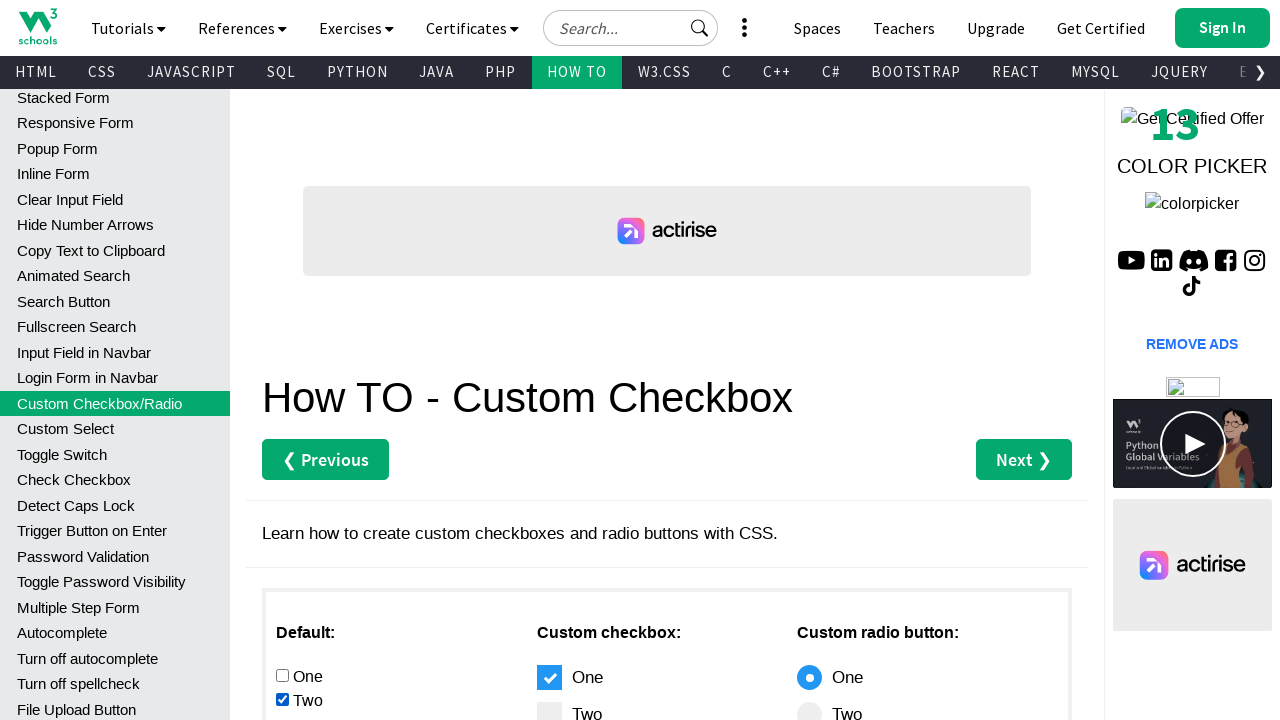

Selected the second radio button at (282, 360) on #main div :nth-child(1) input[type="radio"] >> nth=1
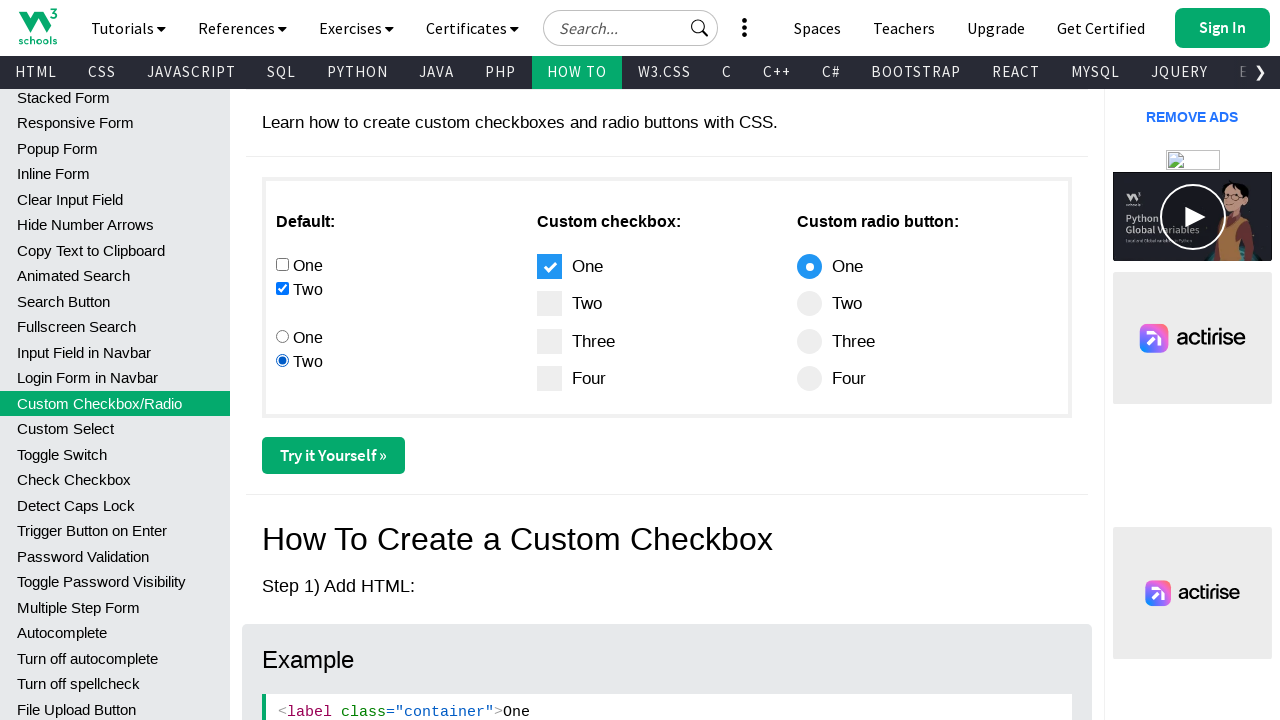

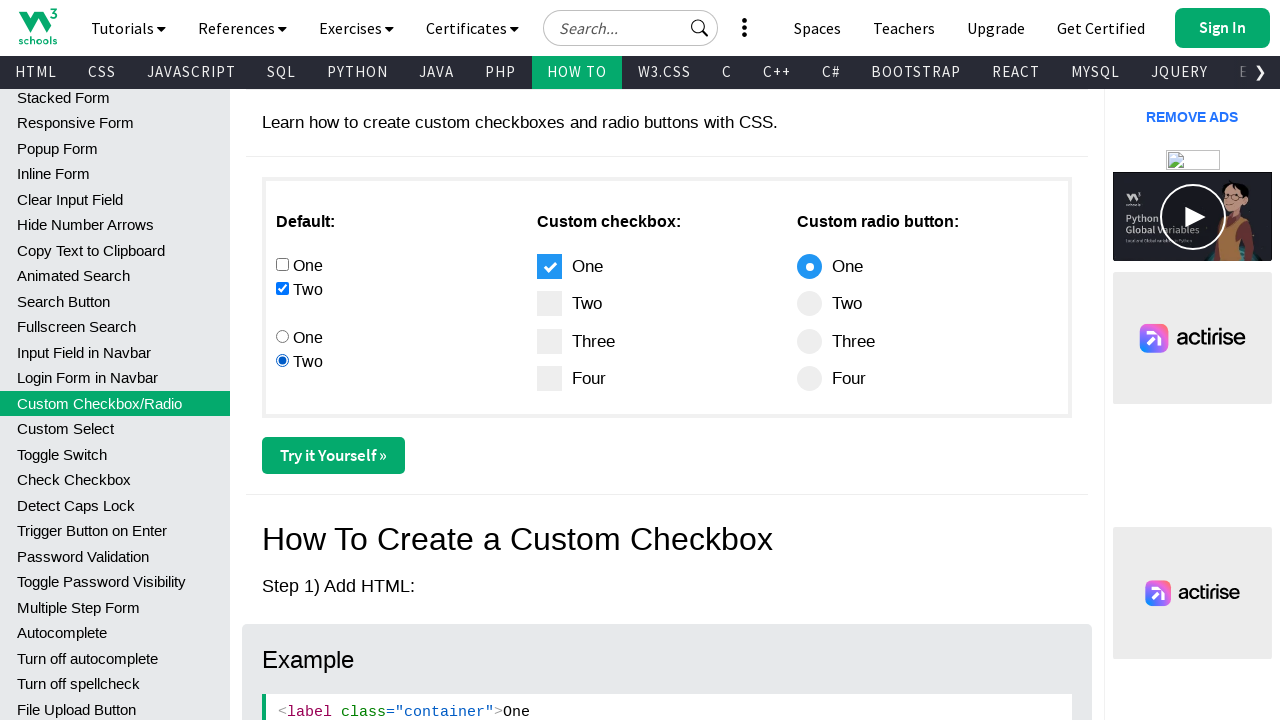